Tests redirect link by clicking redirect button and verifying URL change

Starting URL: https://the-internet.herokuapp.com/

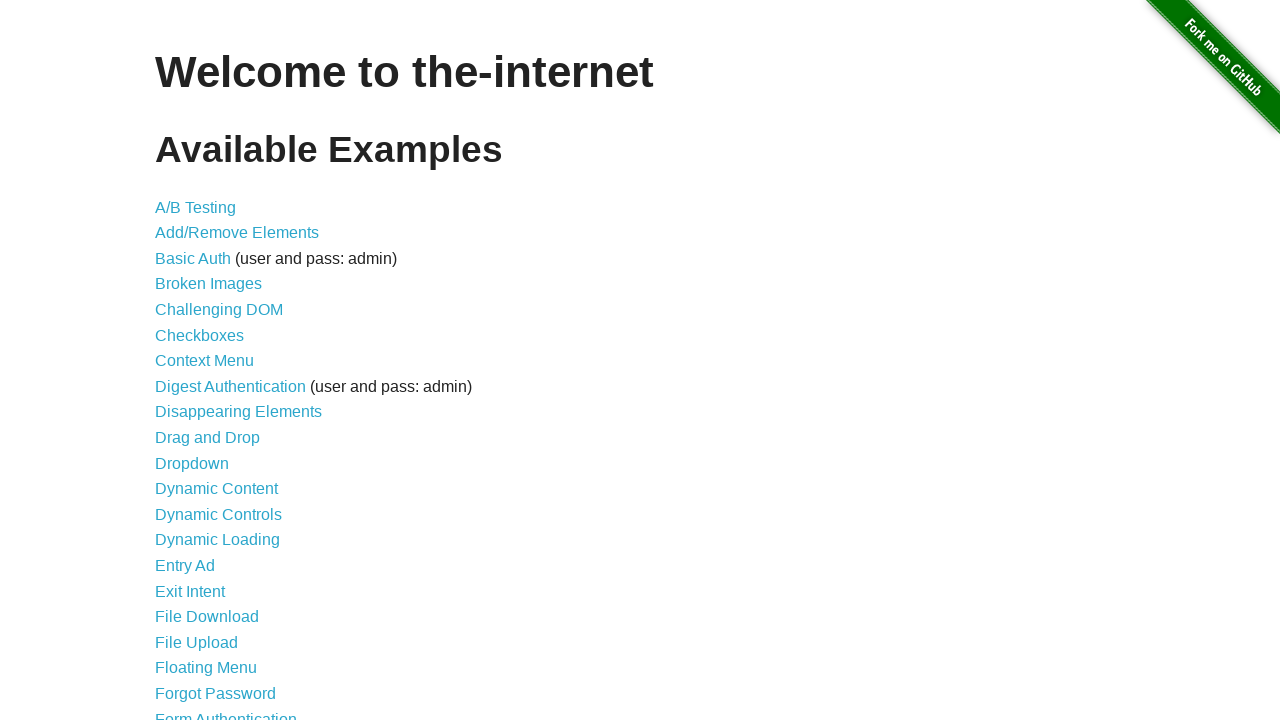

Clicked on 'Redirect Link' navigation item at (202, 446) on text=Redirect Link
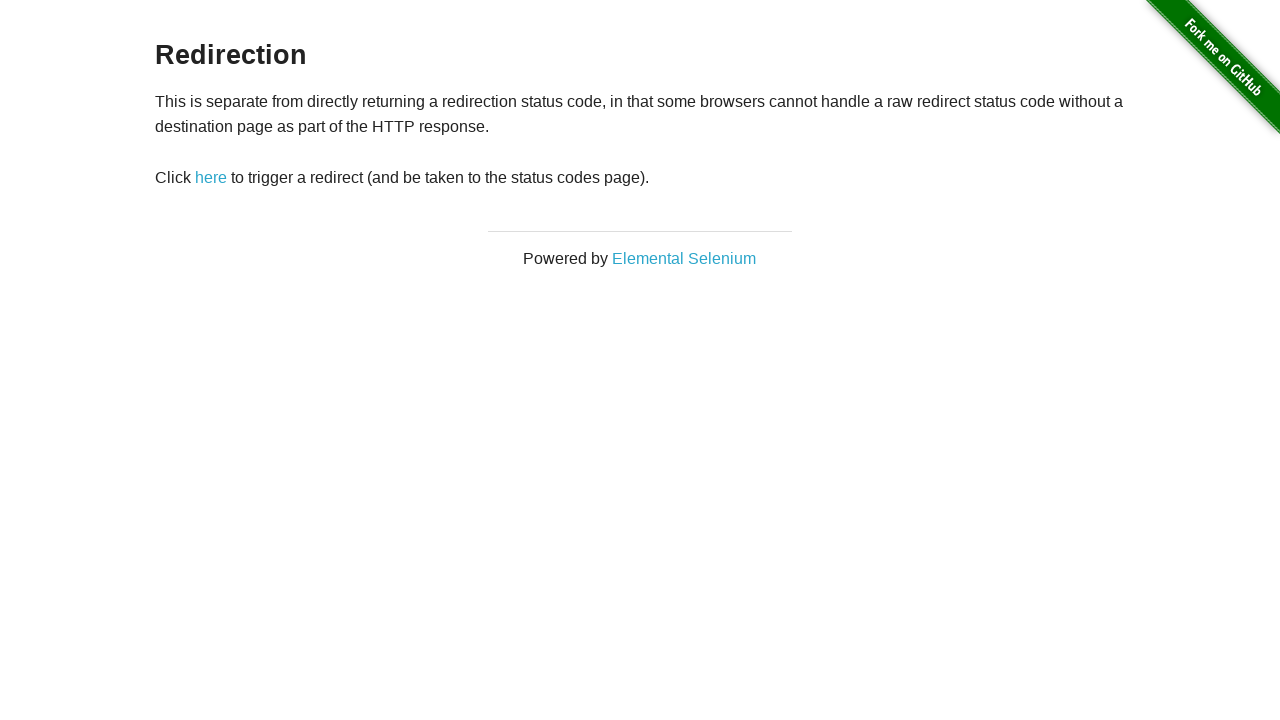

Clicked redirect button on Redirect Link page at (211, 178) on #redirect
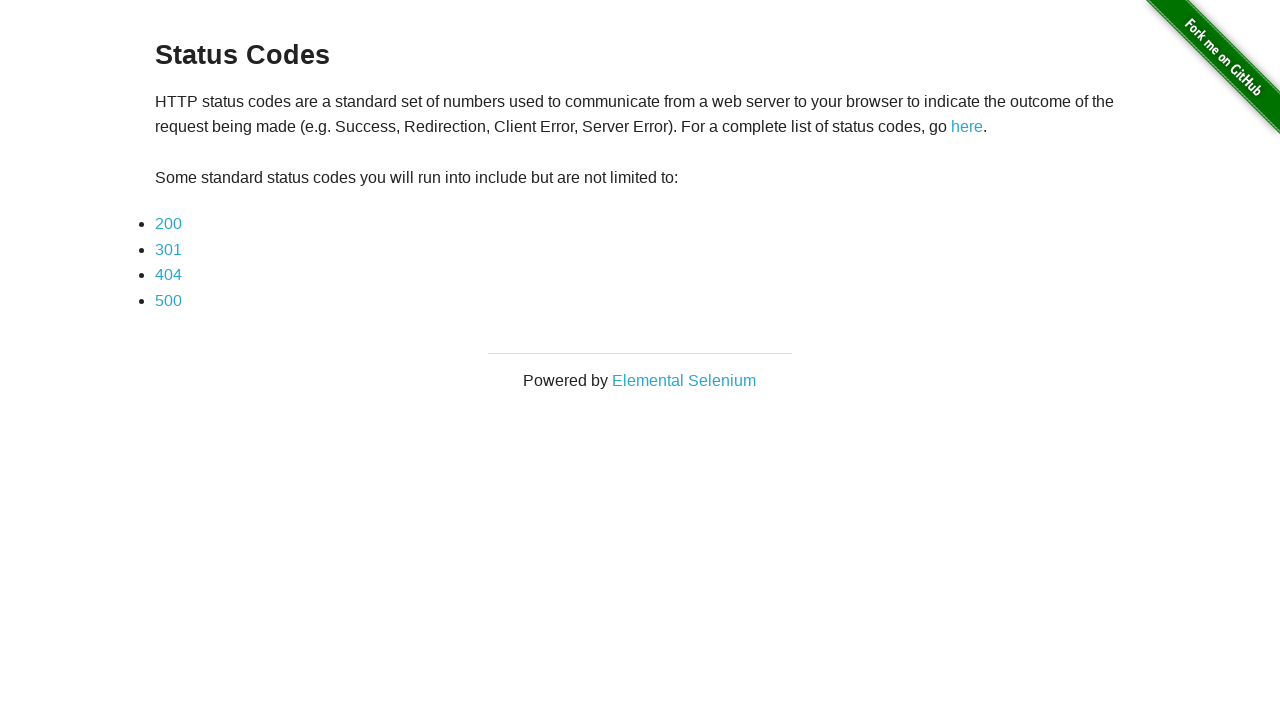

Page redirected successfully to status codes URL
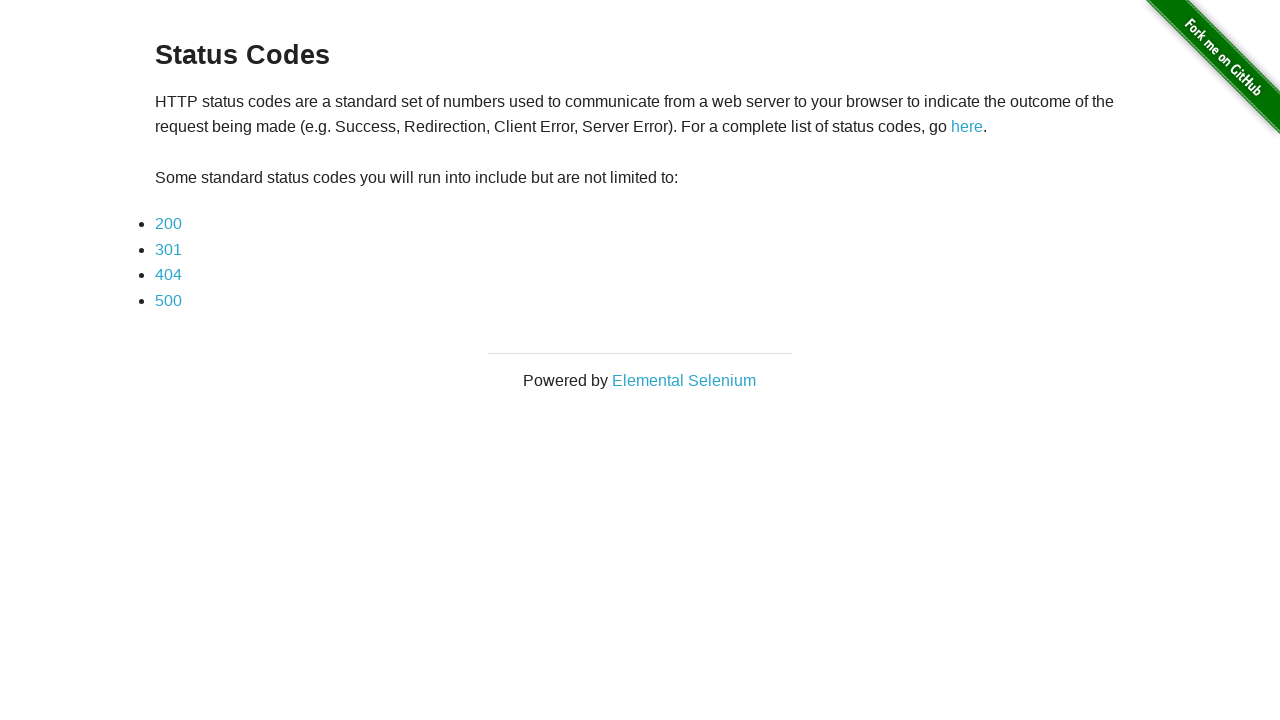

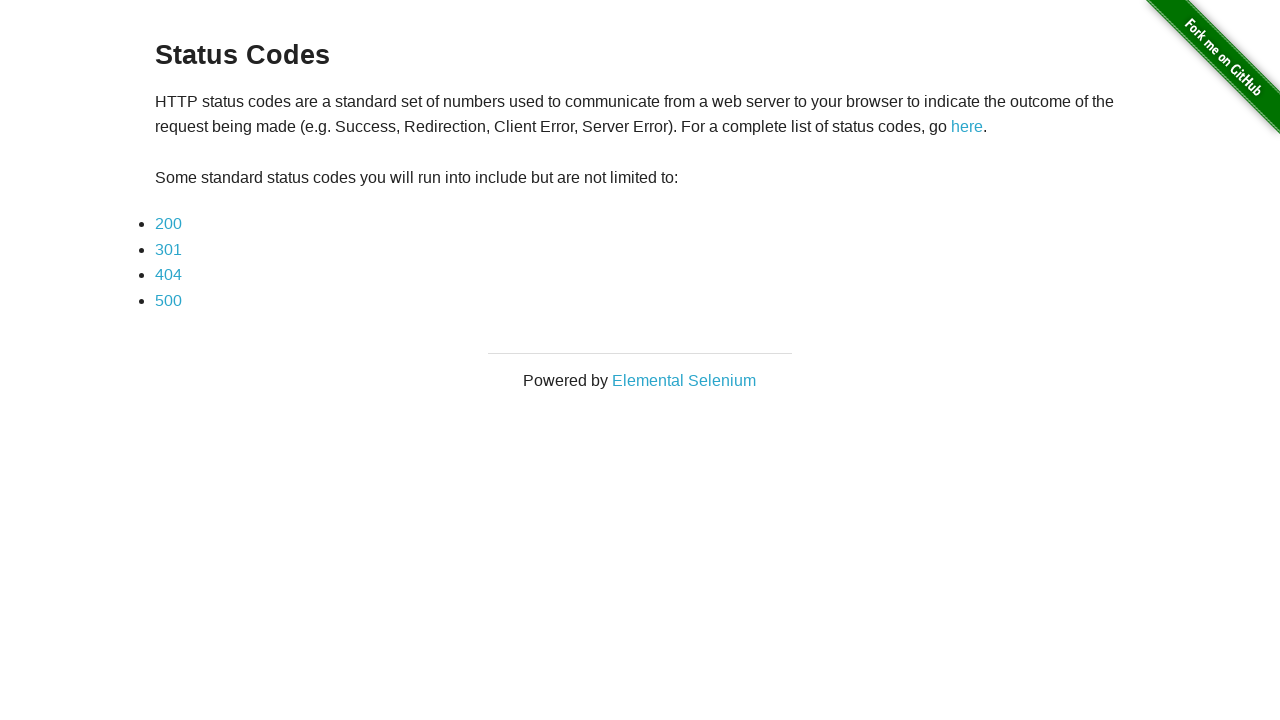